Tests that clicking the Close button closes the contact modal.

Starting URL: https://www.demoblaze.com/index.html

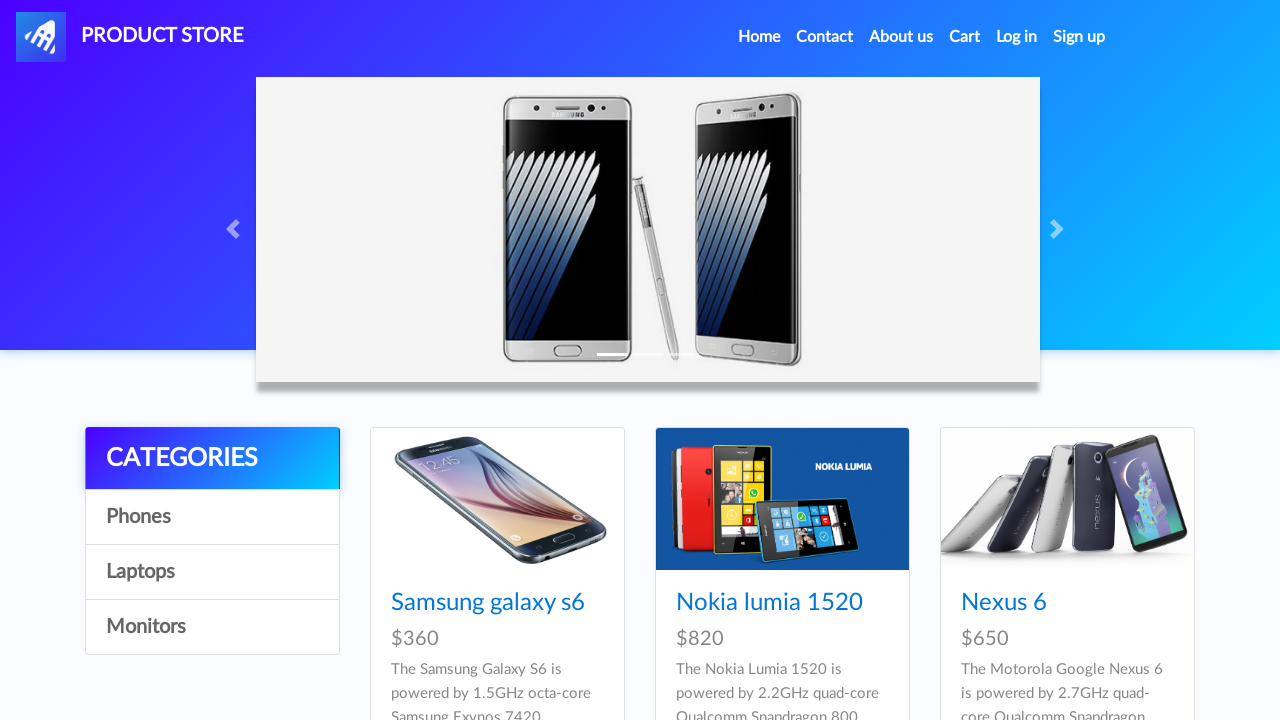

Clicked Contact link to open the modal at (825, 37) on a[data-target='#exampleModal']
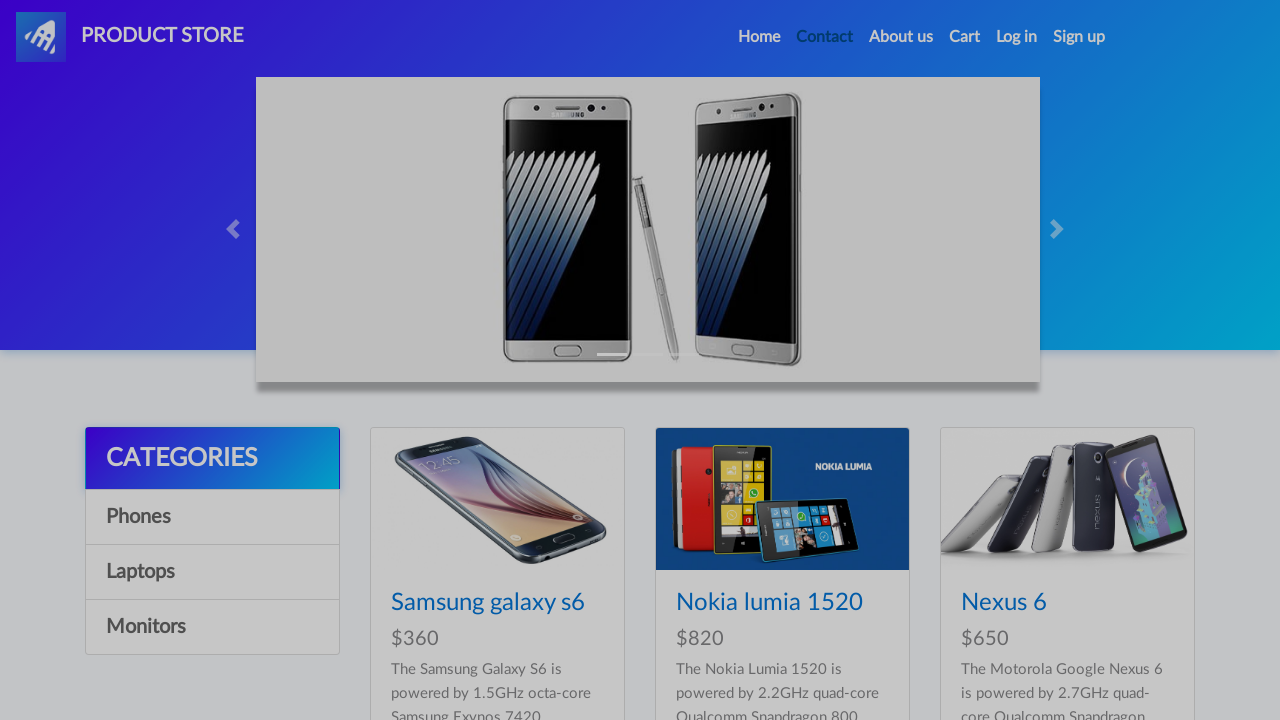

Contact modal became visible
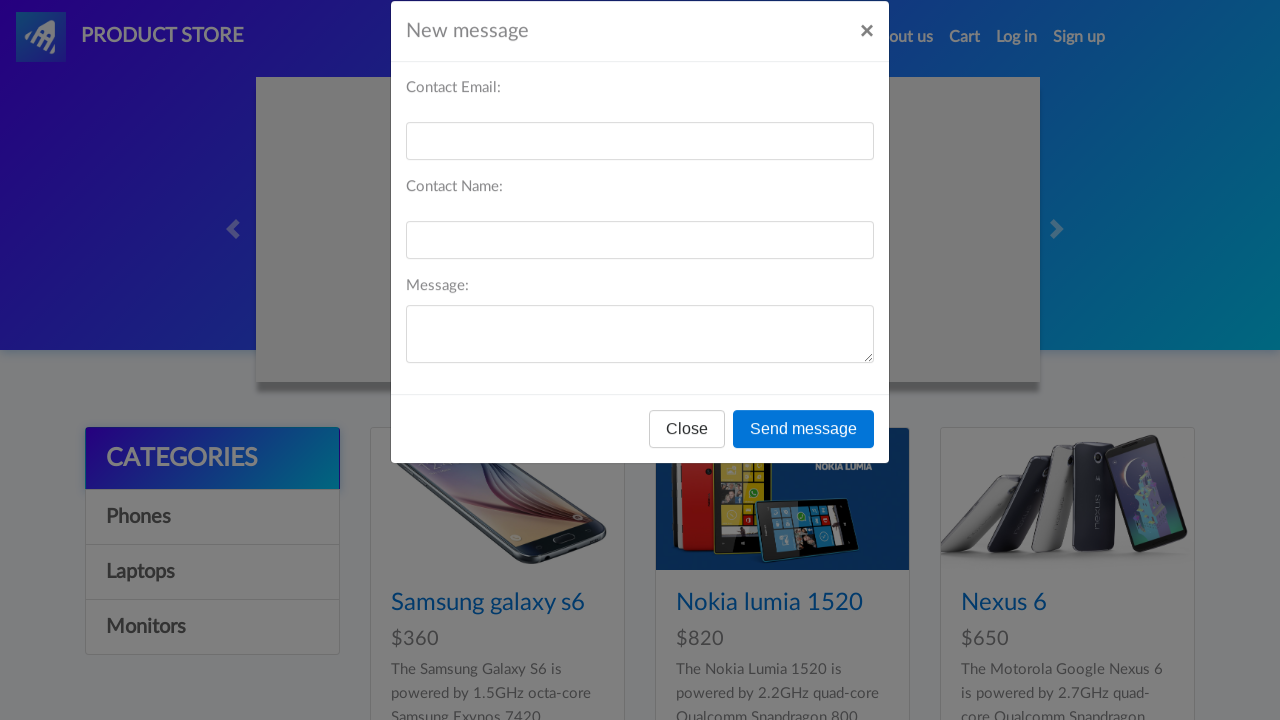

Clicked Close button on contact modal at (687, 459) on #exampleModal button.btn-secondary
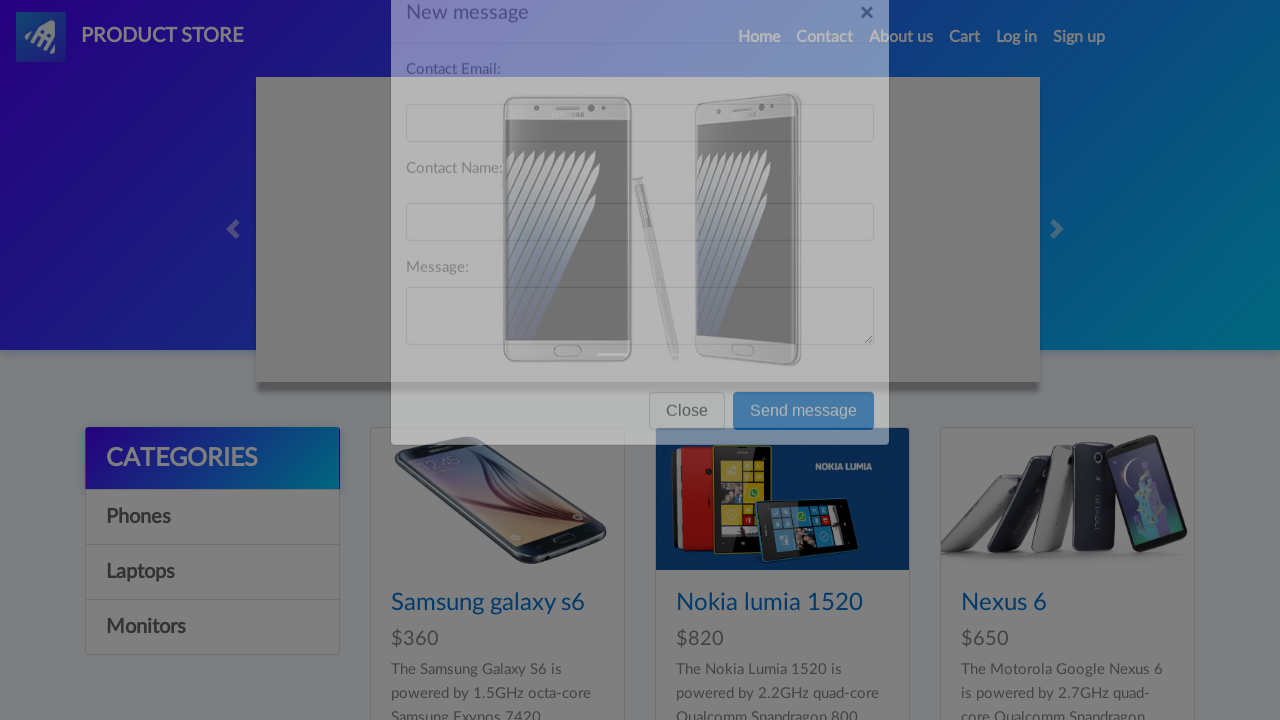

Contact modal closed successfully
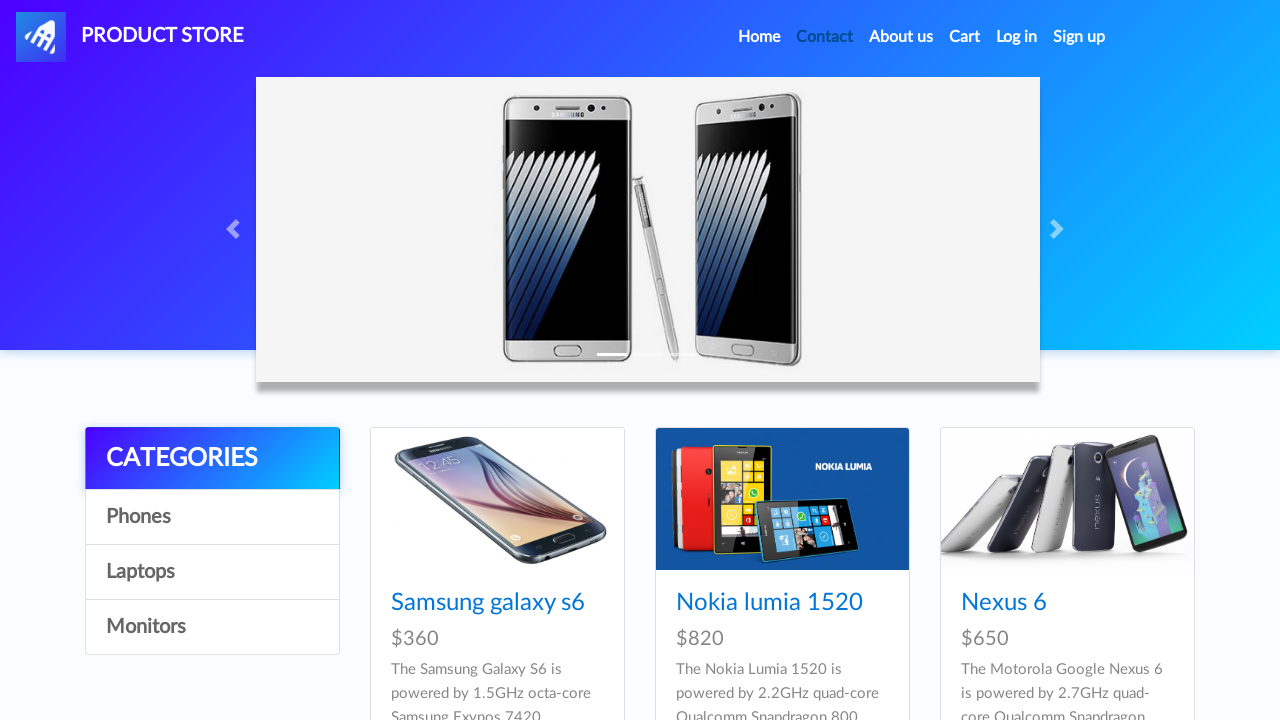

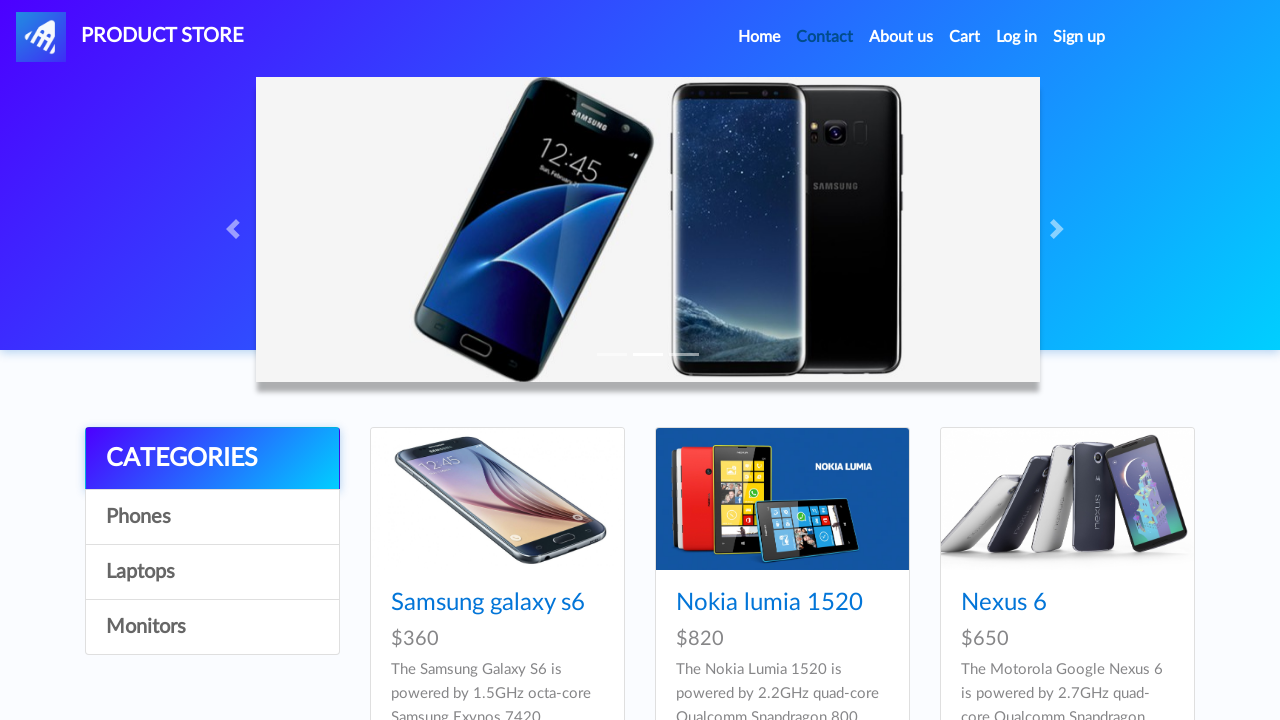